Verifies that the Click Me button is enabled on the buttons page

Starting URL: https://demoqa.com/buttons

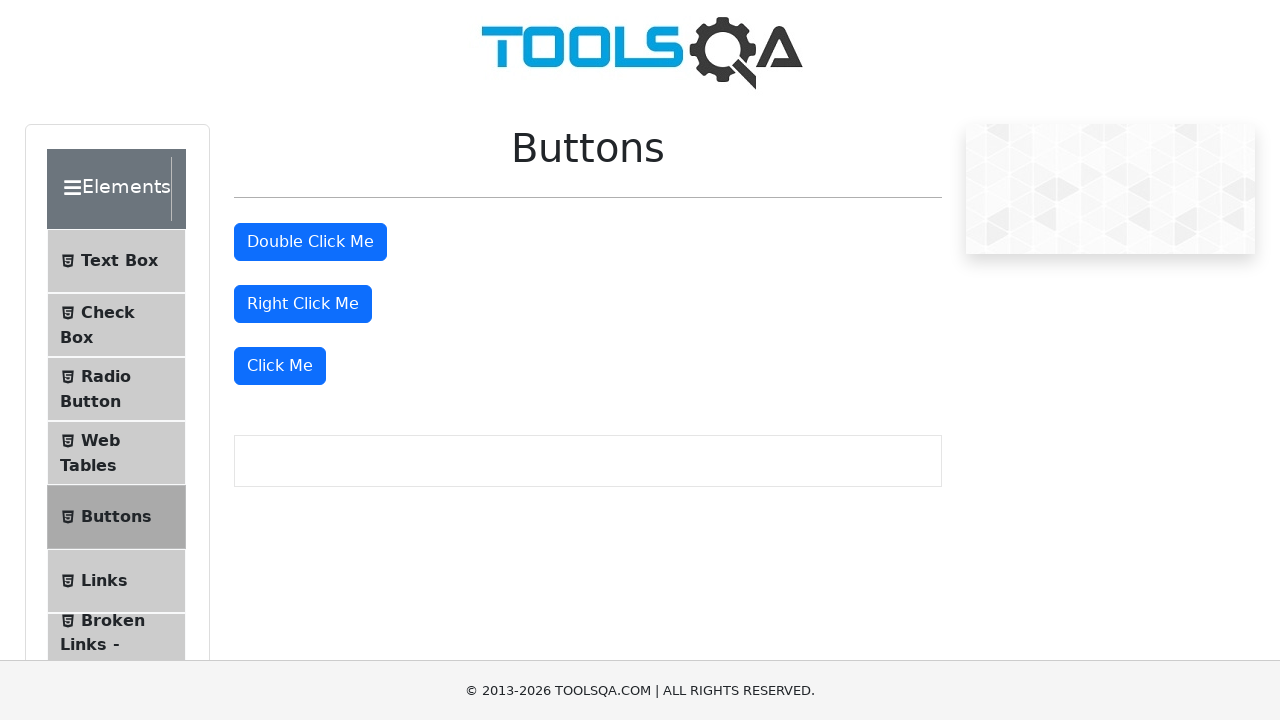

Navigated to buttons page at https://demoqa.com/buttons
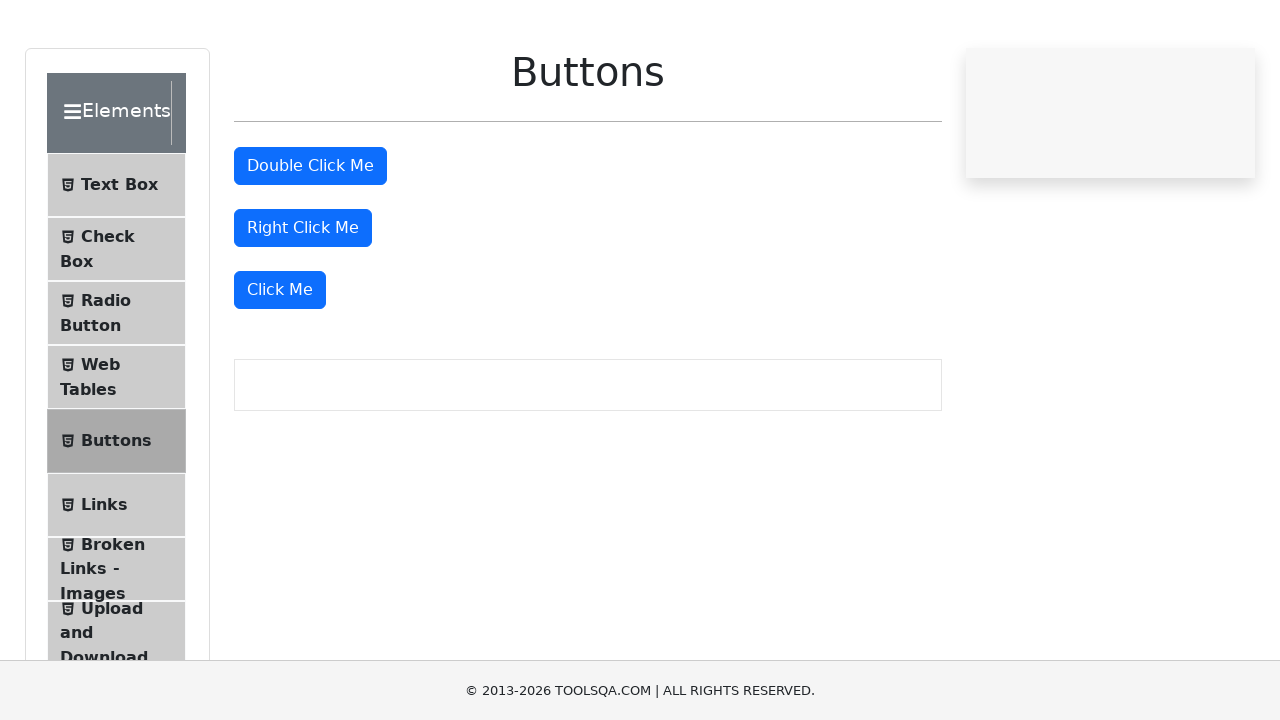

Located 'Click Me' button
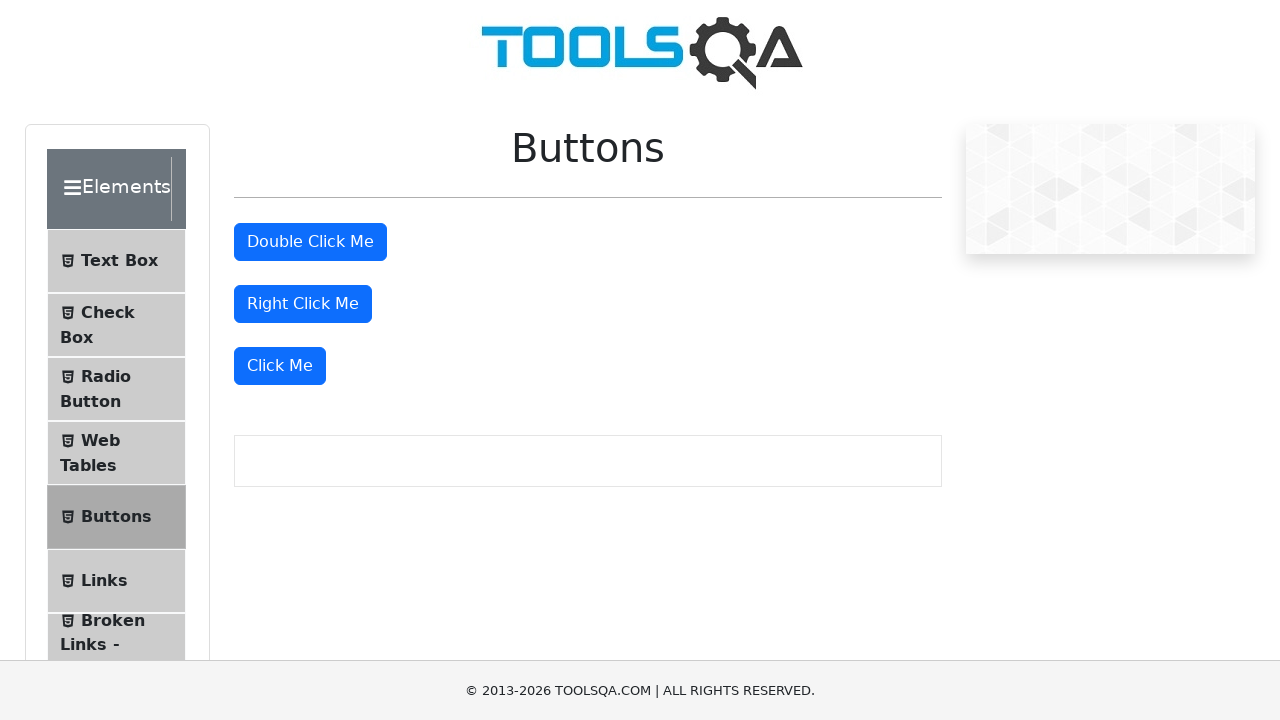

Verified that 'Click Me' button is enabled
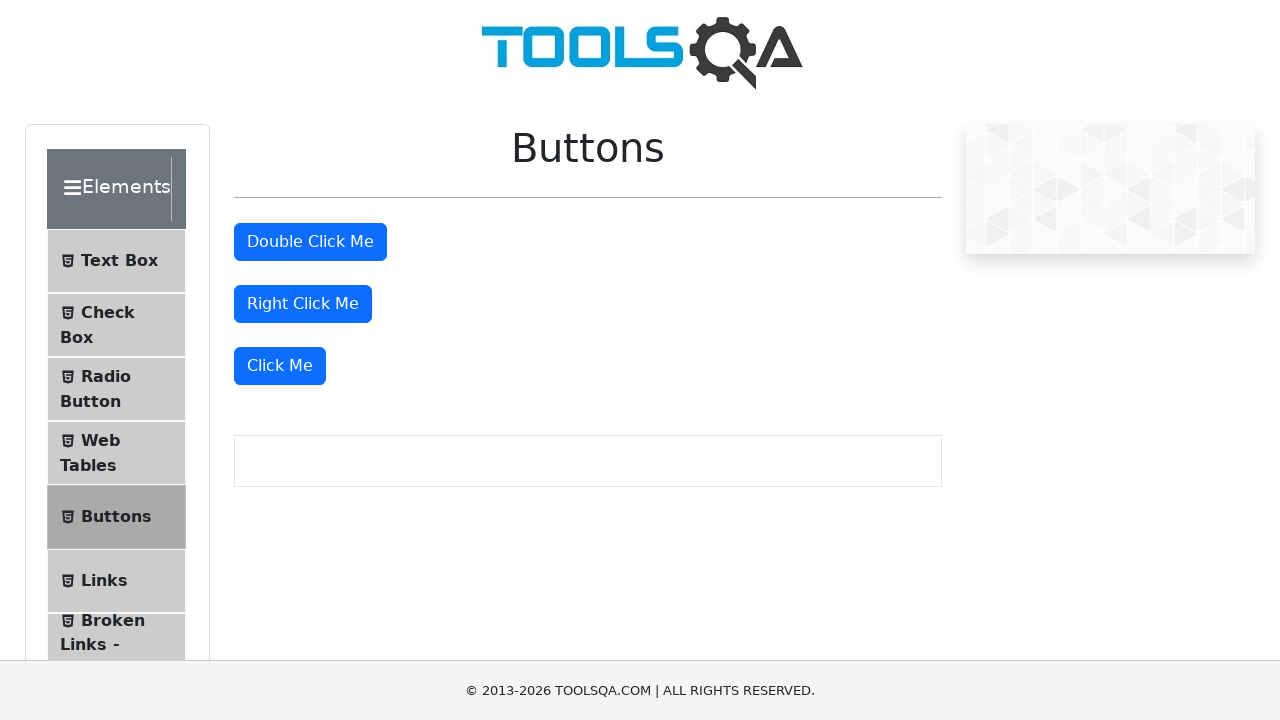

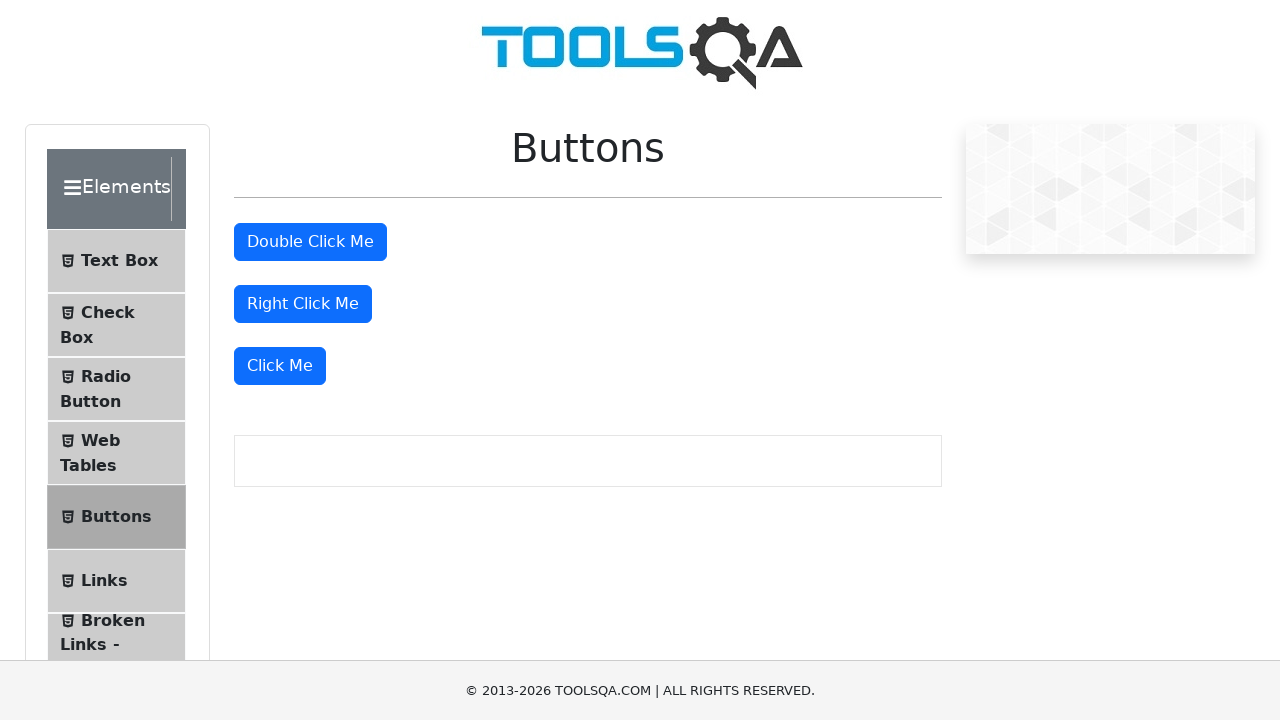